Tests AJAX functionality by clicking a button and waiting for dynamically loaded content (h1 heading and delayed h3 text) to appear on the page.

Starting URL: https://v1.training-support.net/selenium/ajax

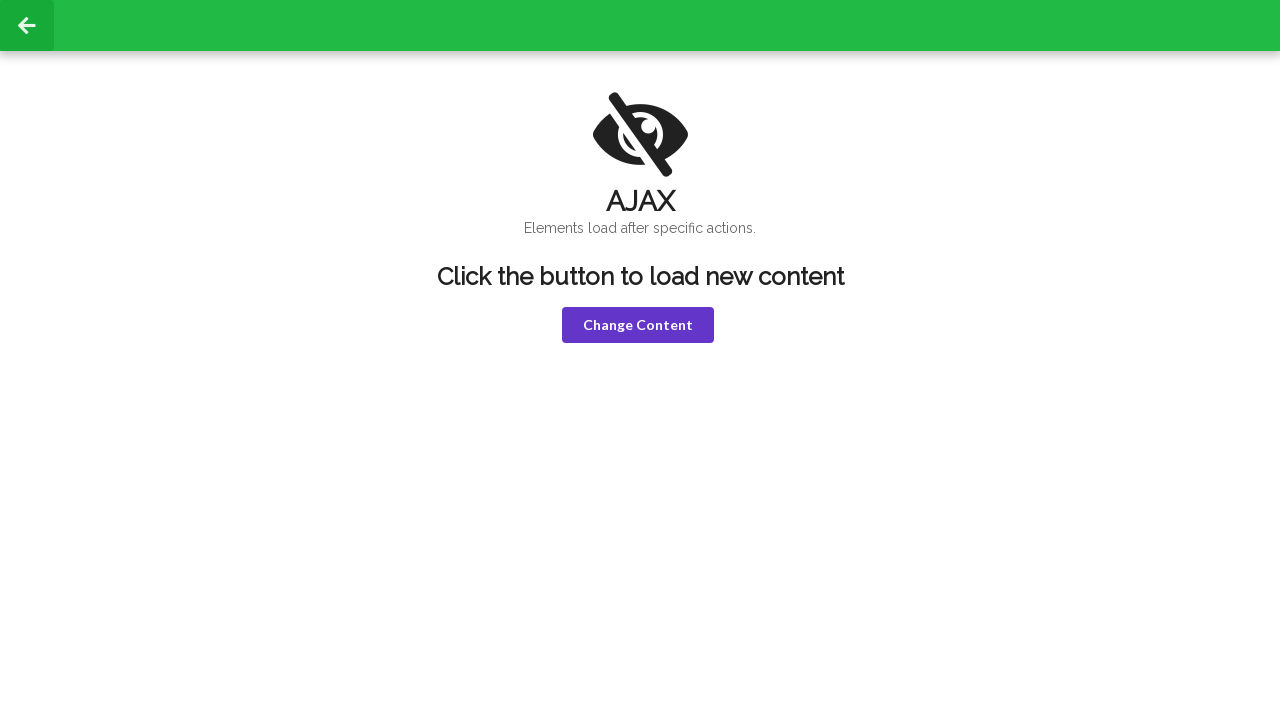

Clicked the violet button to trigger AJAX request at (638, 325) on button.violet
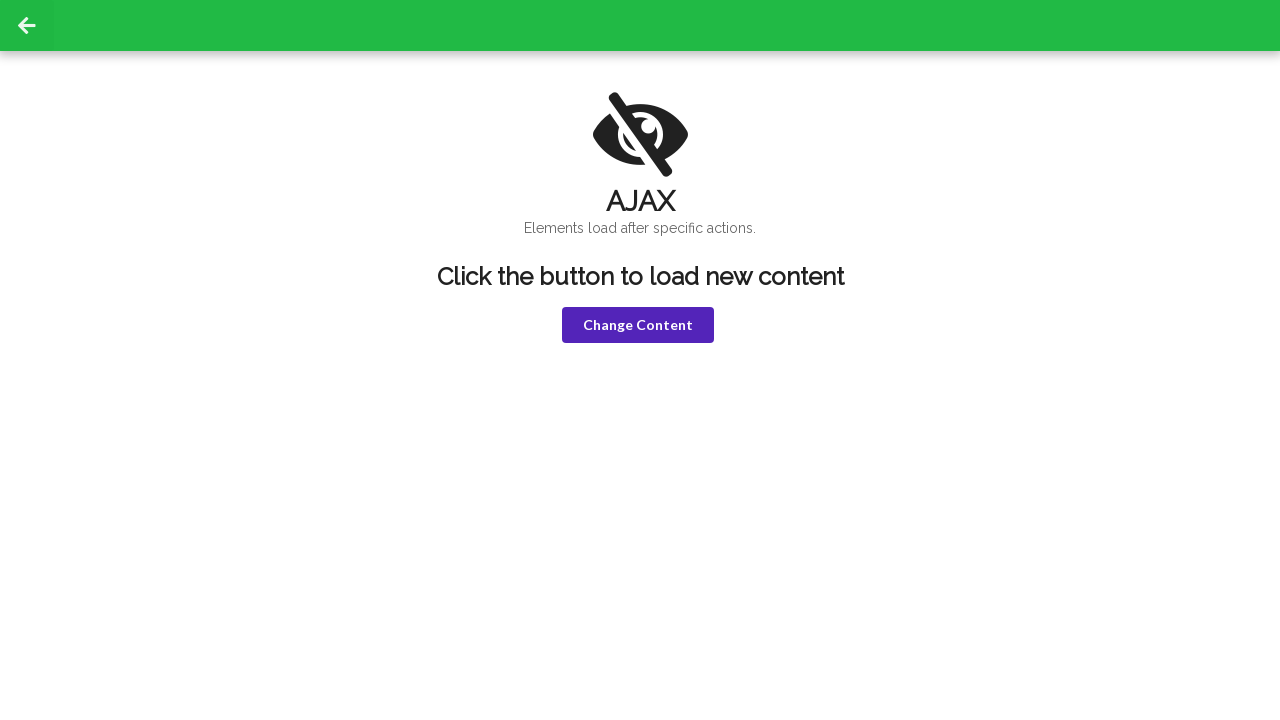

Waited for h1 element to appear after AJAX loads
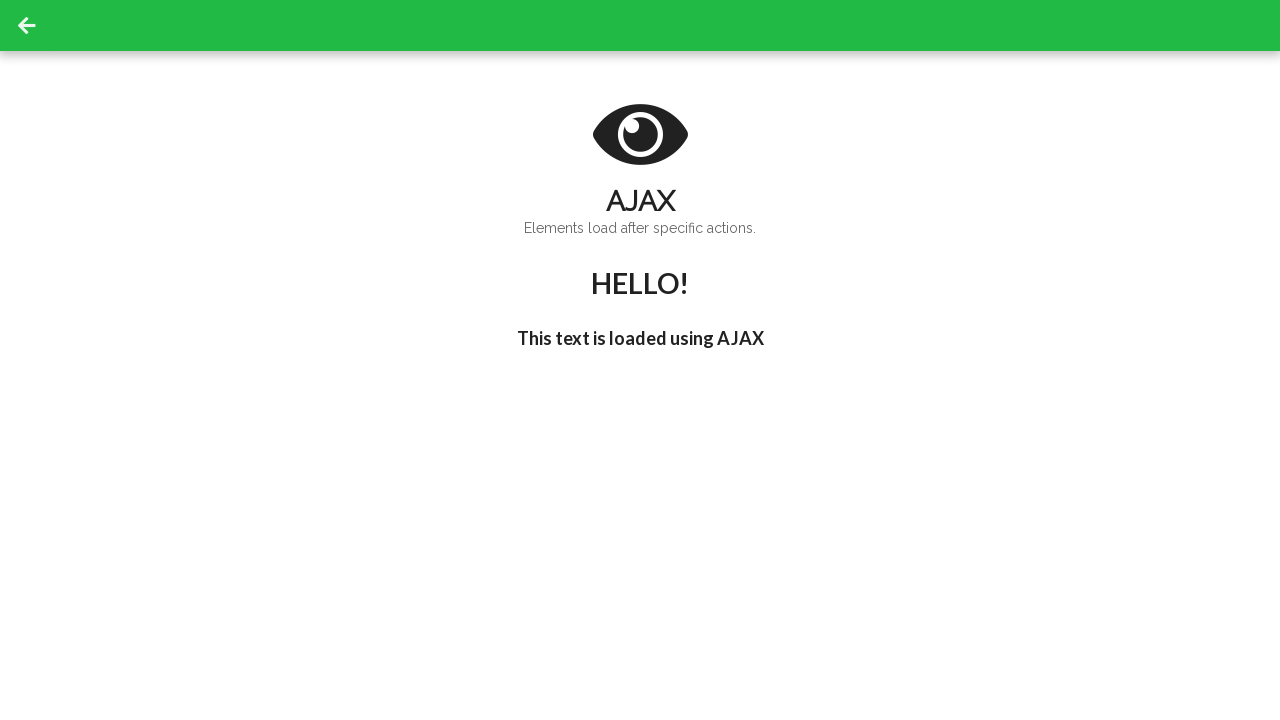

Waited for delayed h3 text to change to "I'm late!"
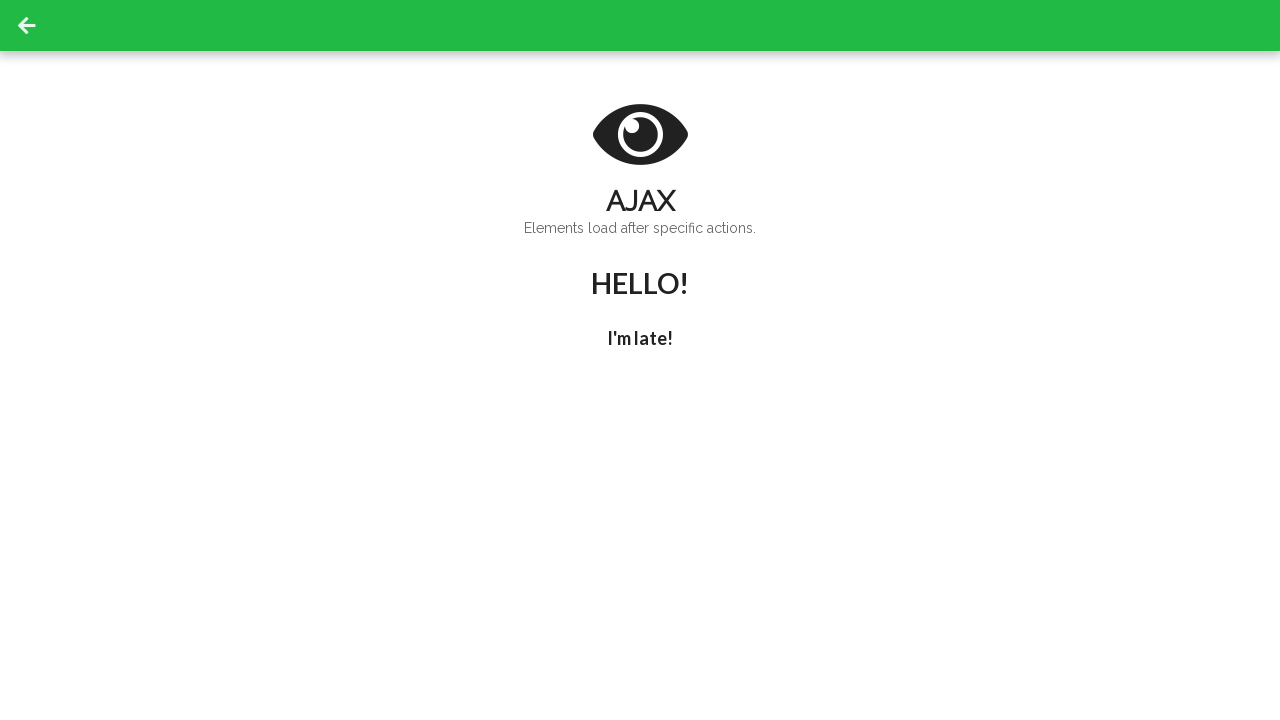

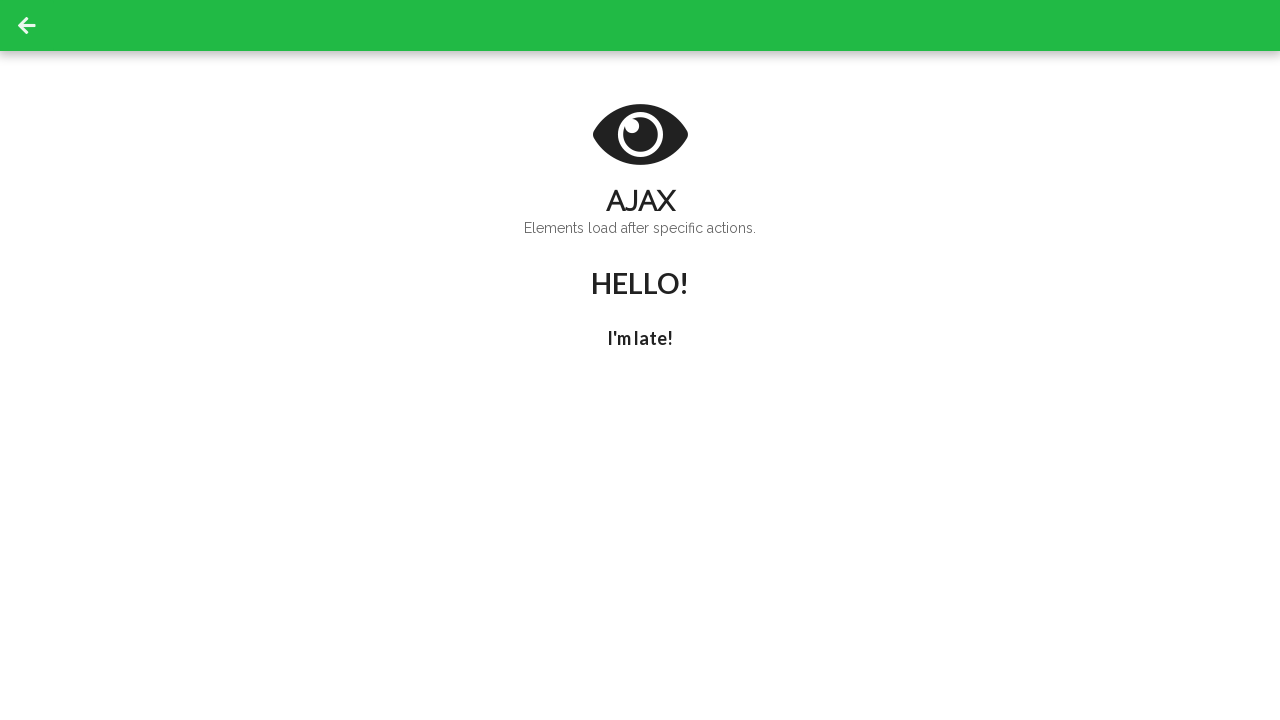